Tests dropdown selection by selecting Option 1 using index

Starting URL: https://the-internet.herokuapp.com/dropdown

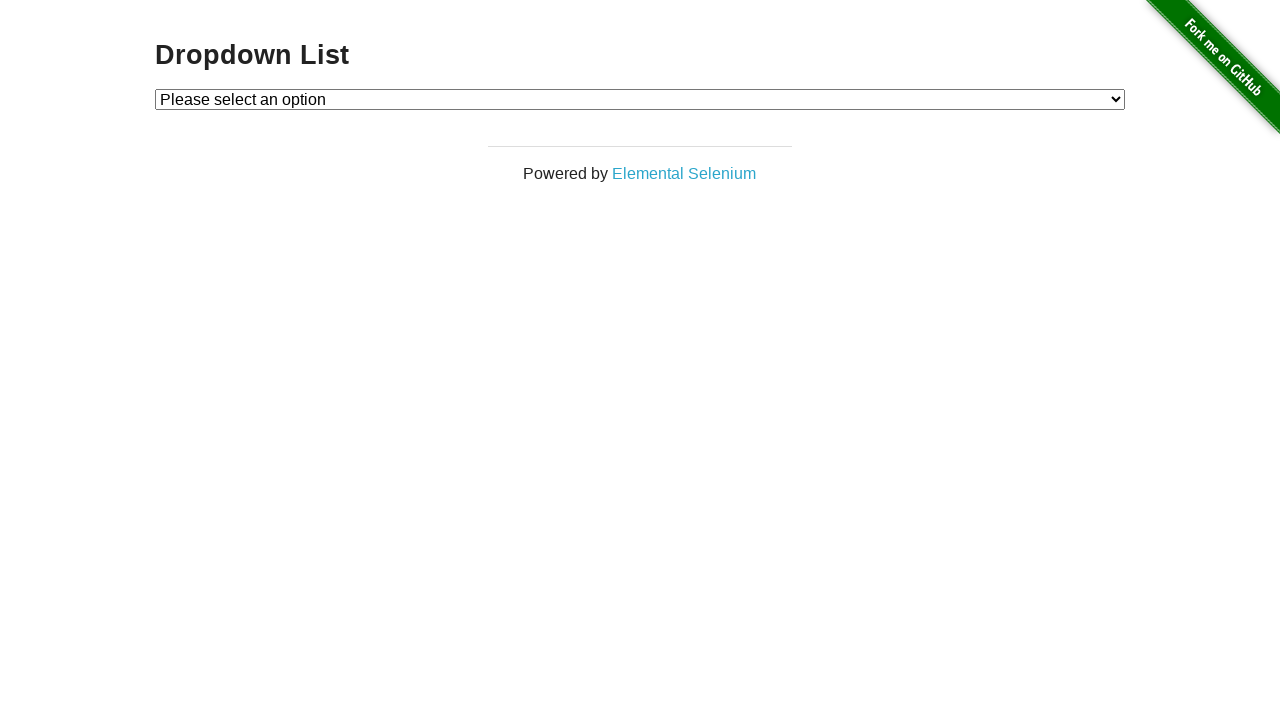

Navigated to dropdown page
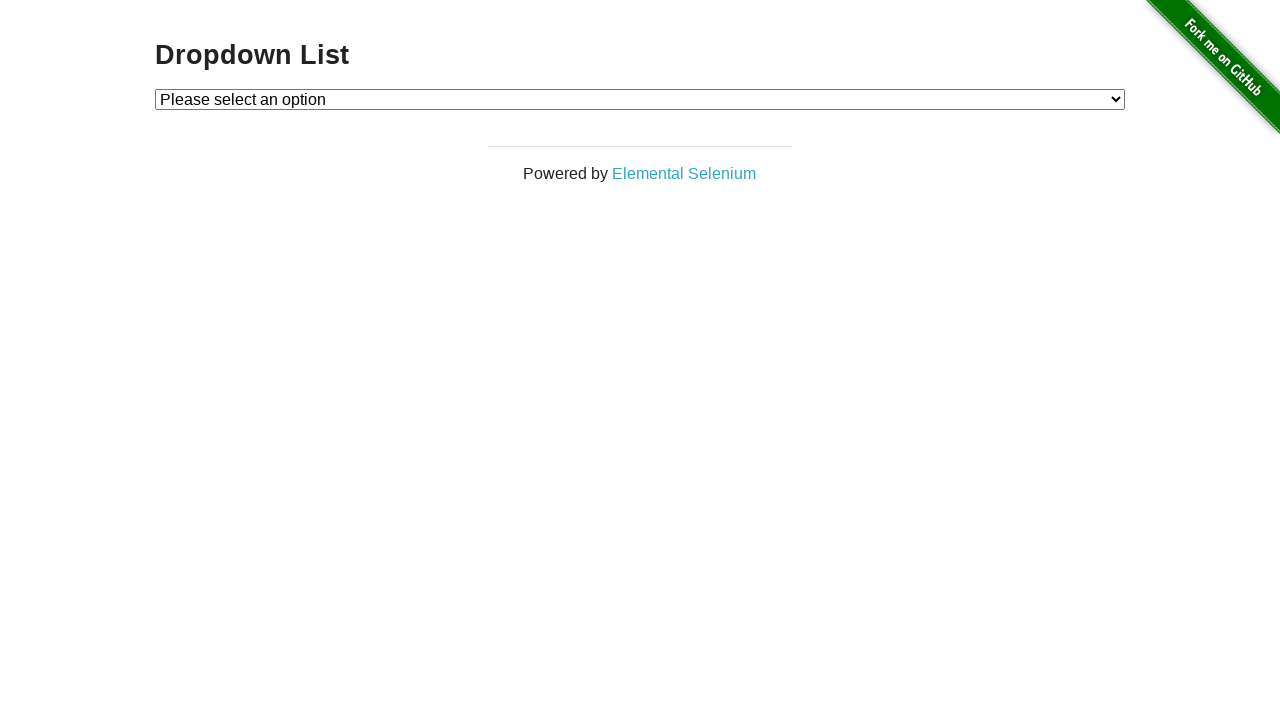

Located dropdown element
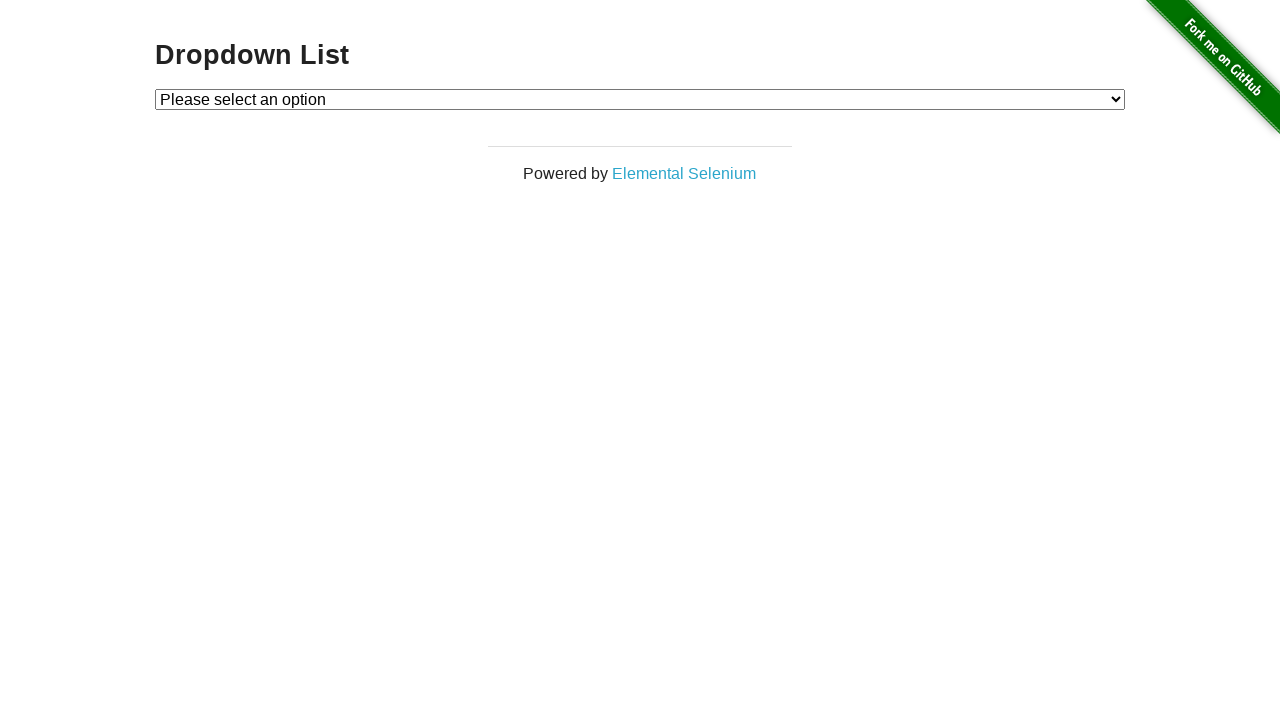

Selected Option 1 using index on #dropdown
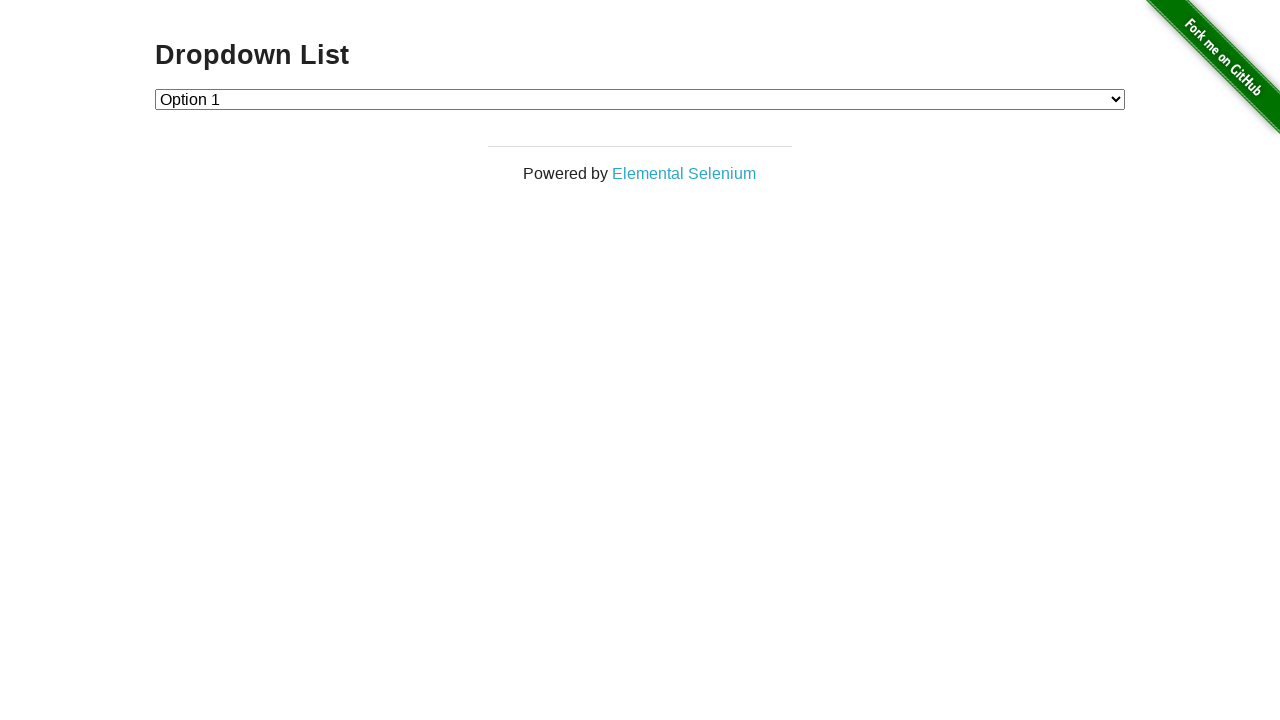

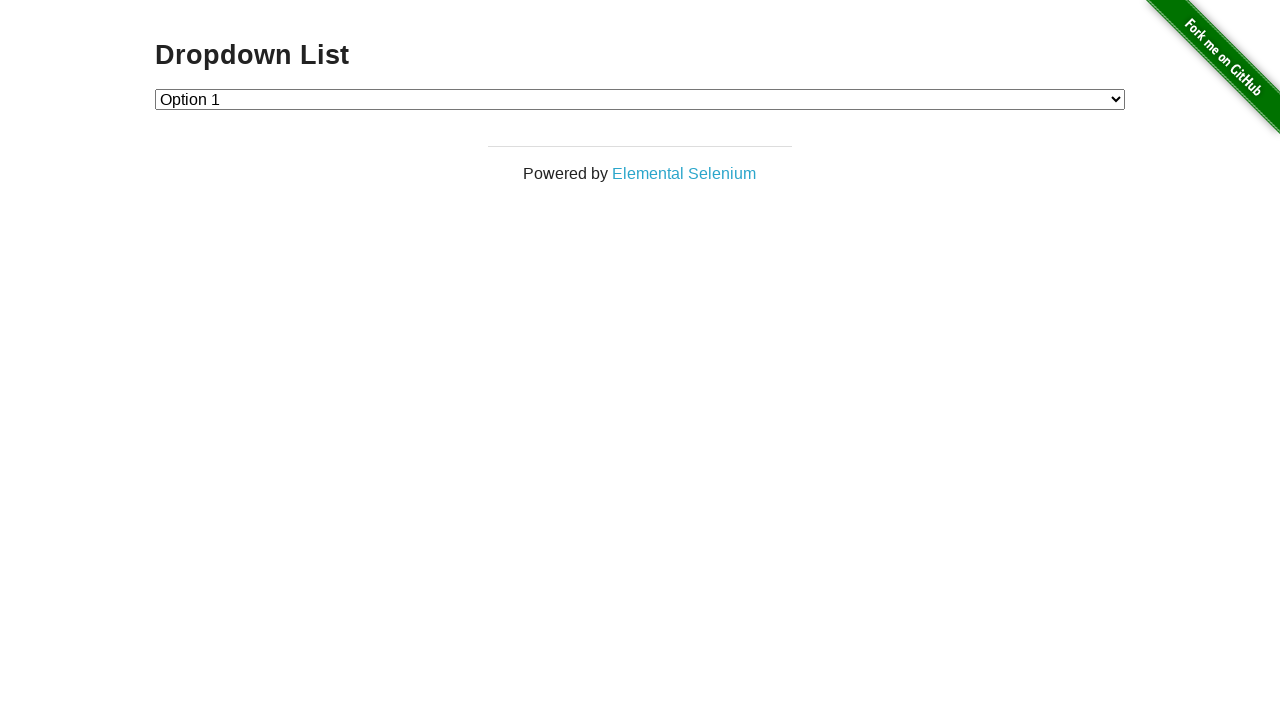